Tests multiple form interactions on the omayo blog page including selecting checkboxes for accessories

Starting URL: https://omayo.blogspot.com/

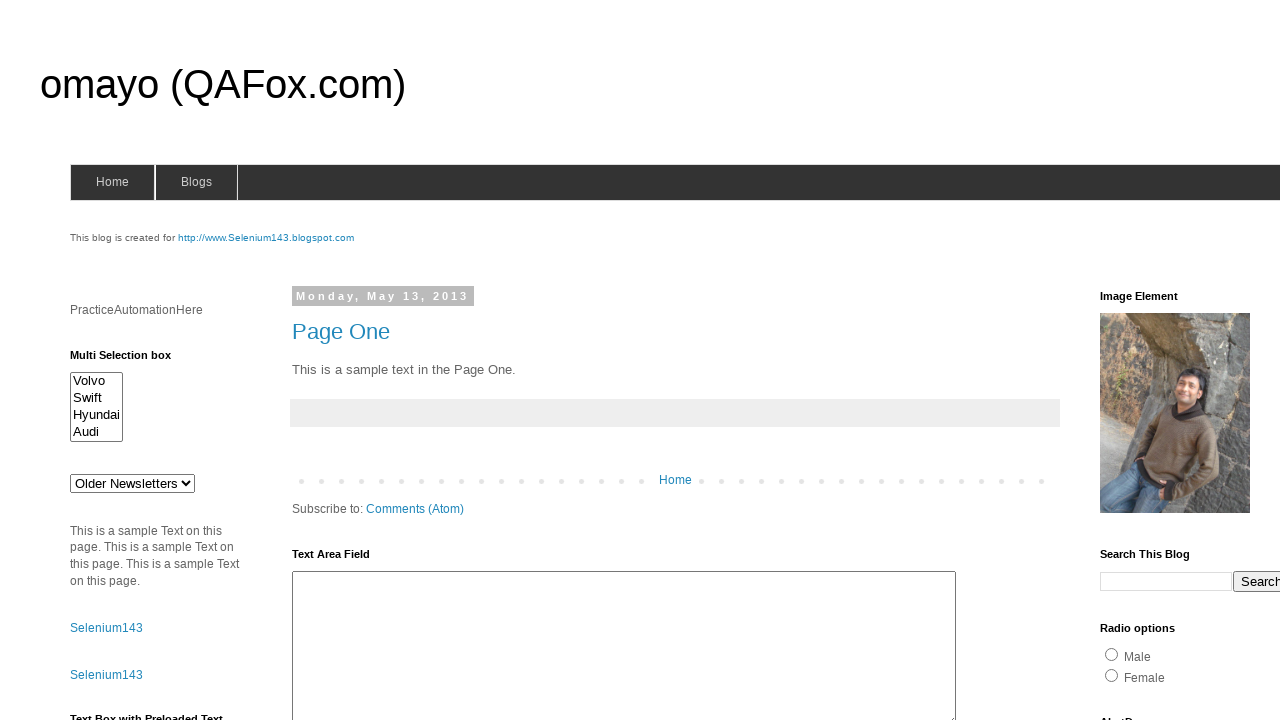

Waited for accessories checkboxes to be visible
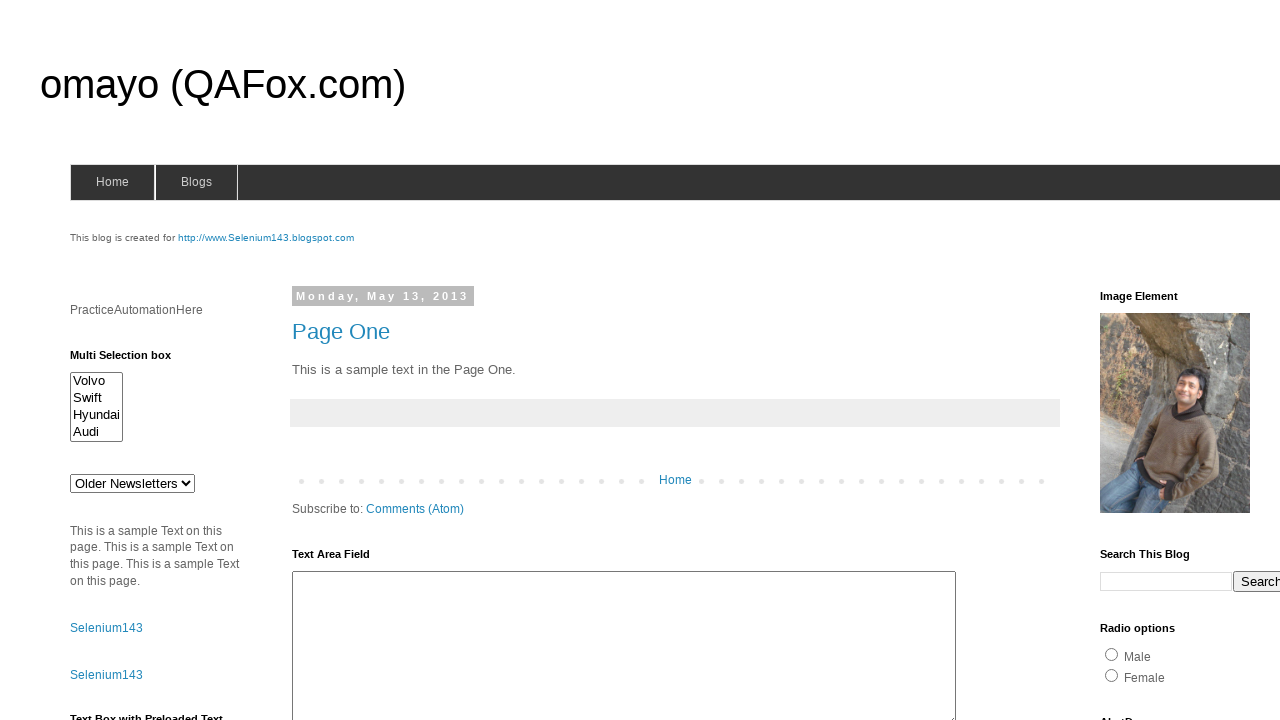

Retrieved all accessories checkbox elements
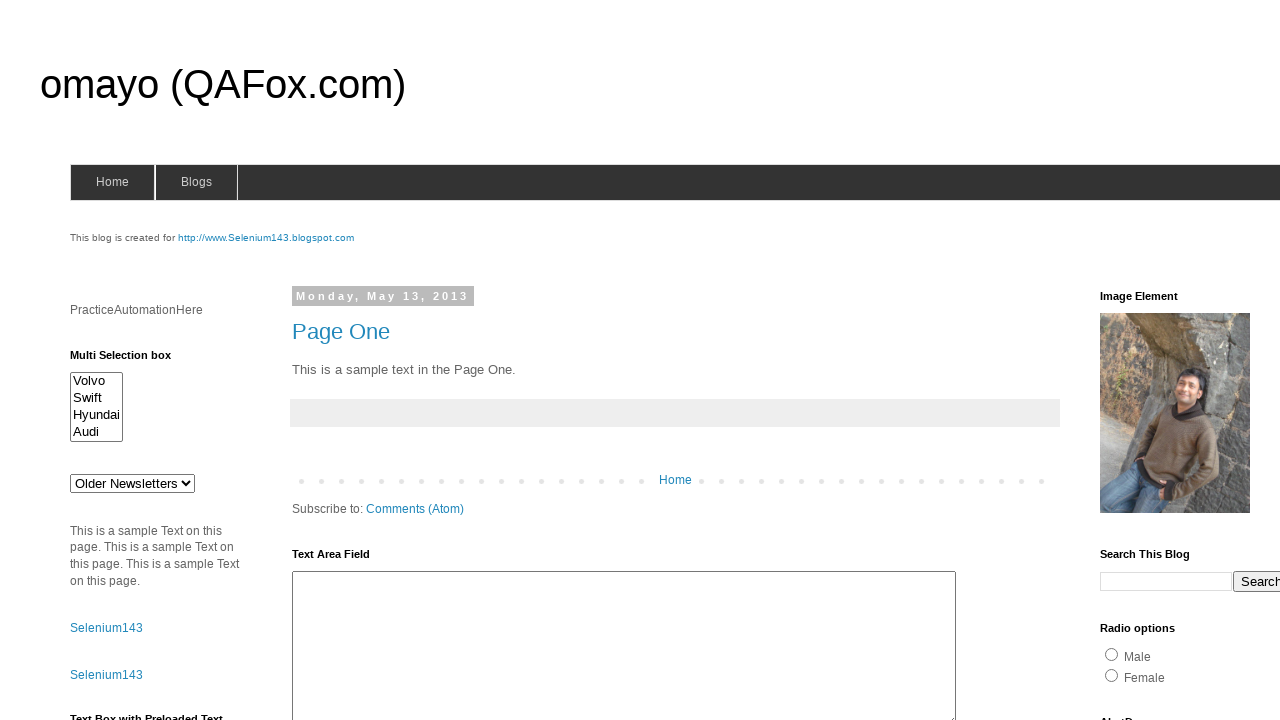

Clicked unchecked accessories checkbox
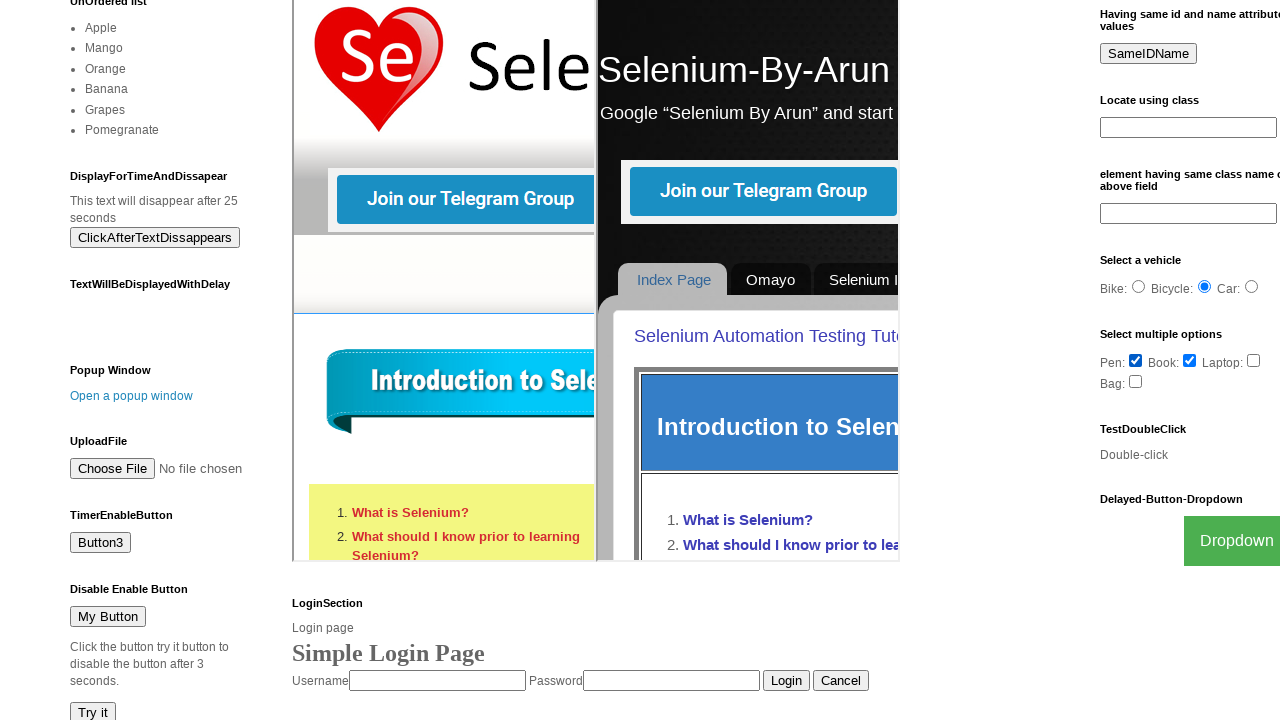

Clicked unchecked accessories checkbox
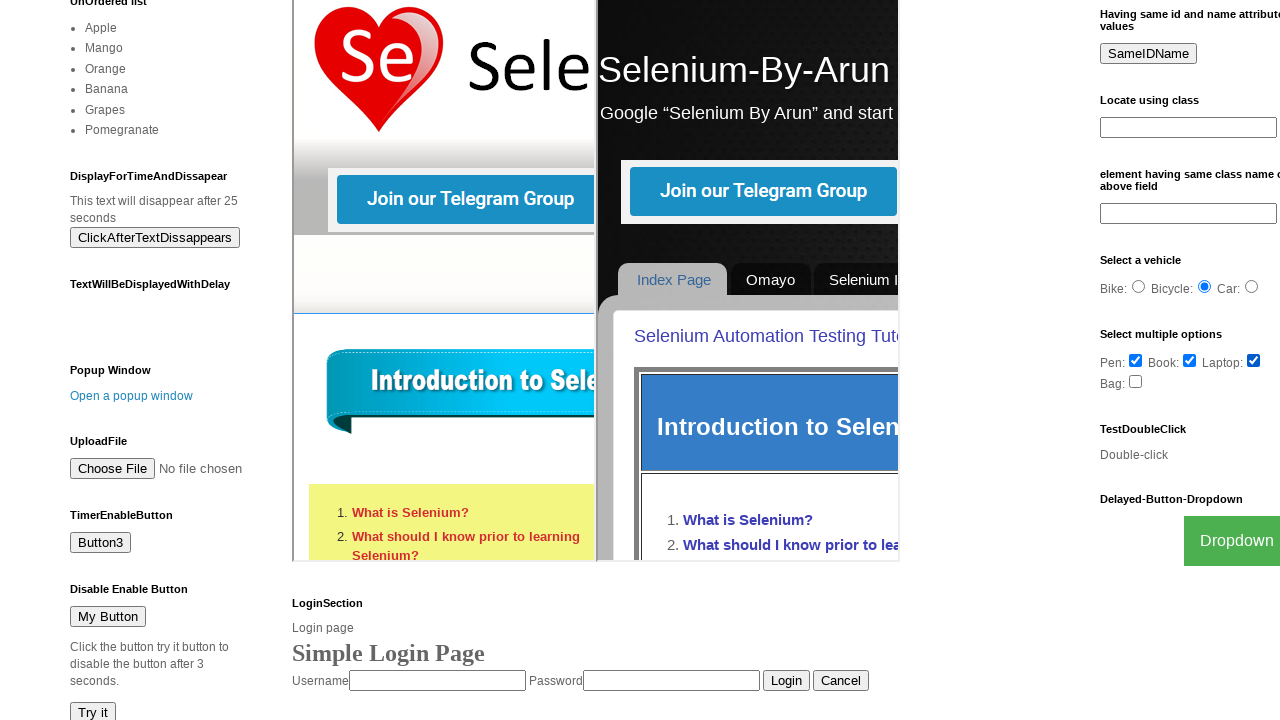

Clicked unchecked accessories checkbox
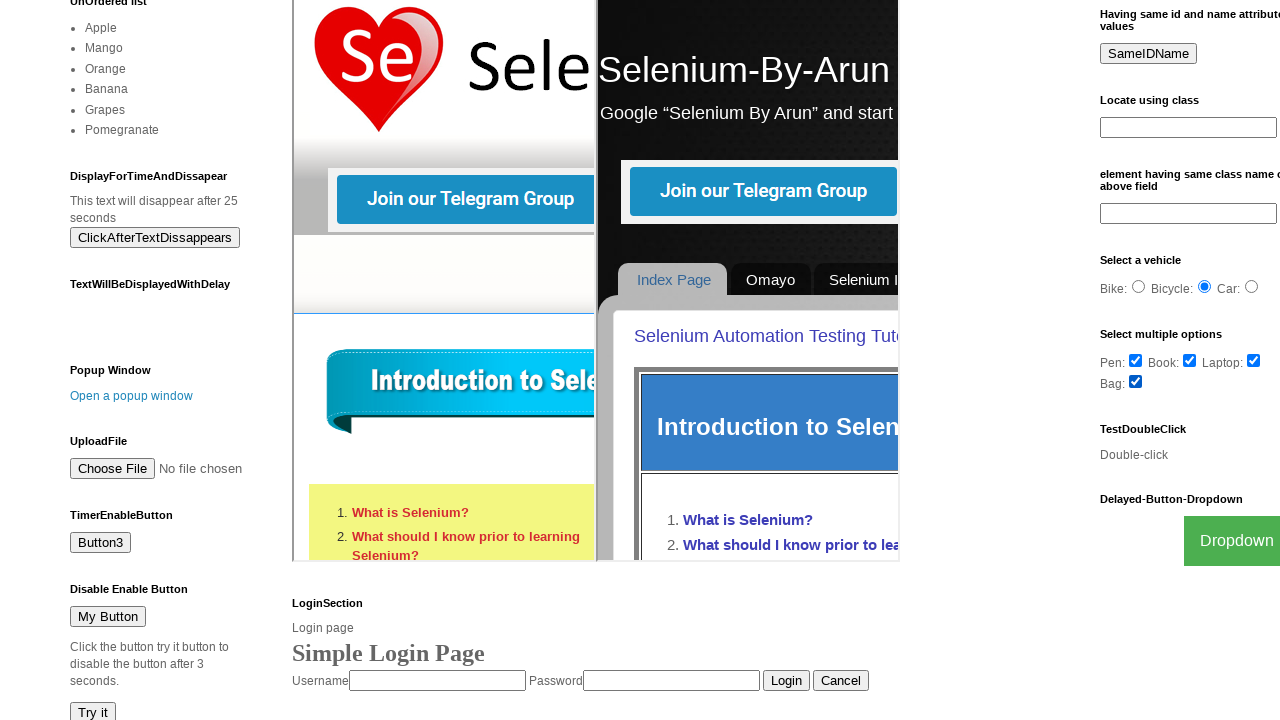

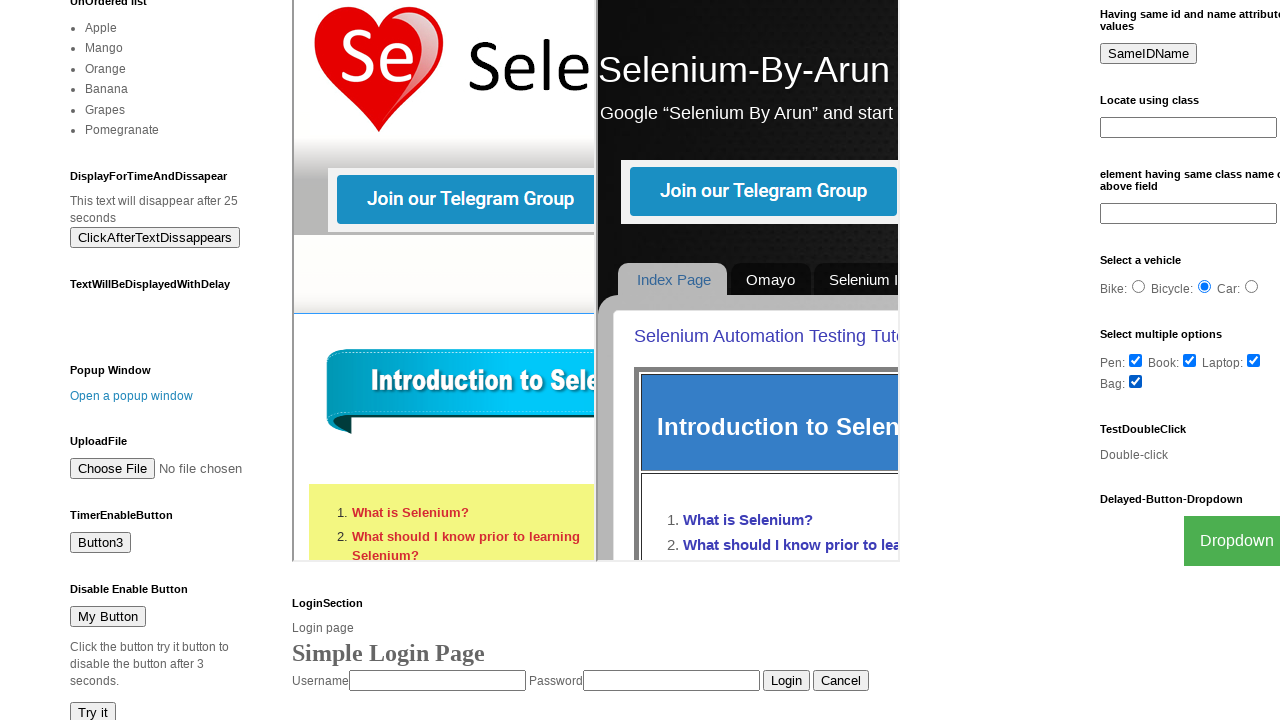